Tests registration form with password less than 6 characters to verify password length validation

Starting URL: https://alada.vn/tai-khoan/dang-ky.html

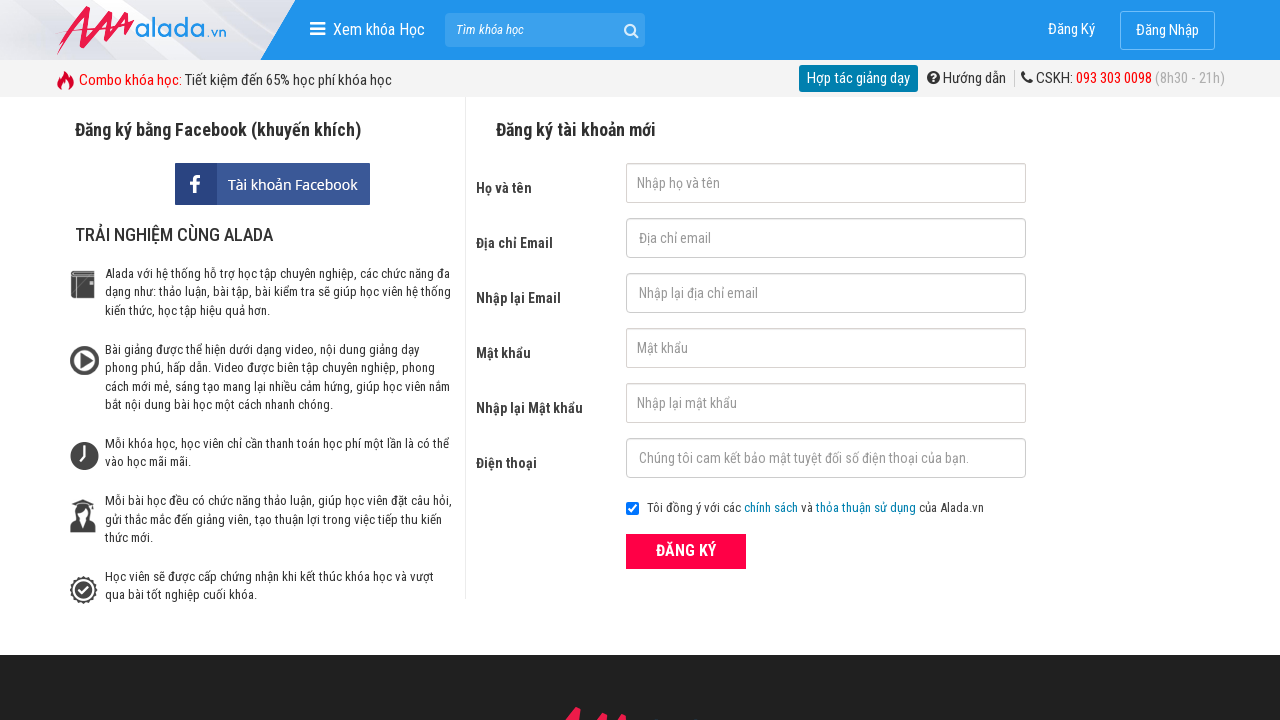

Filled first name field with 'Dao Trang' on #txtFirstname
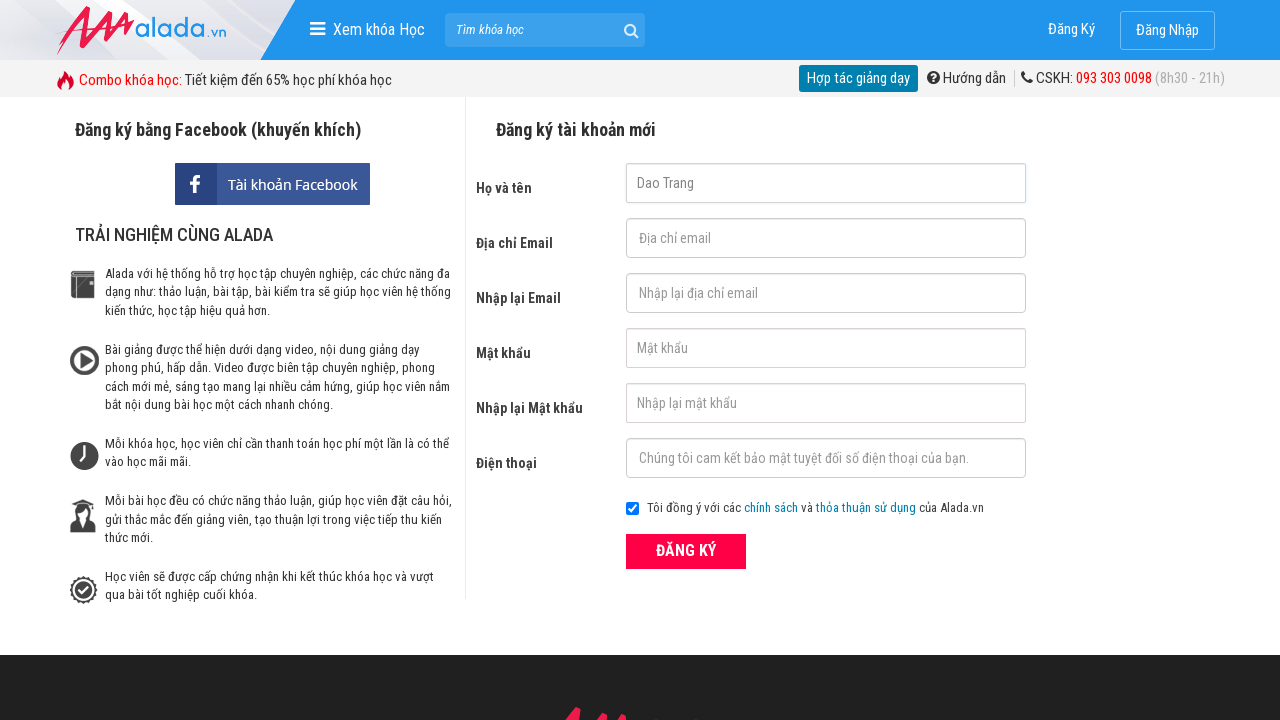

Filled email field with 'admin@gmail.com' on #txtEmail
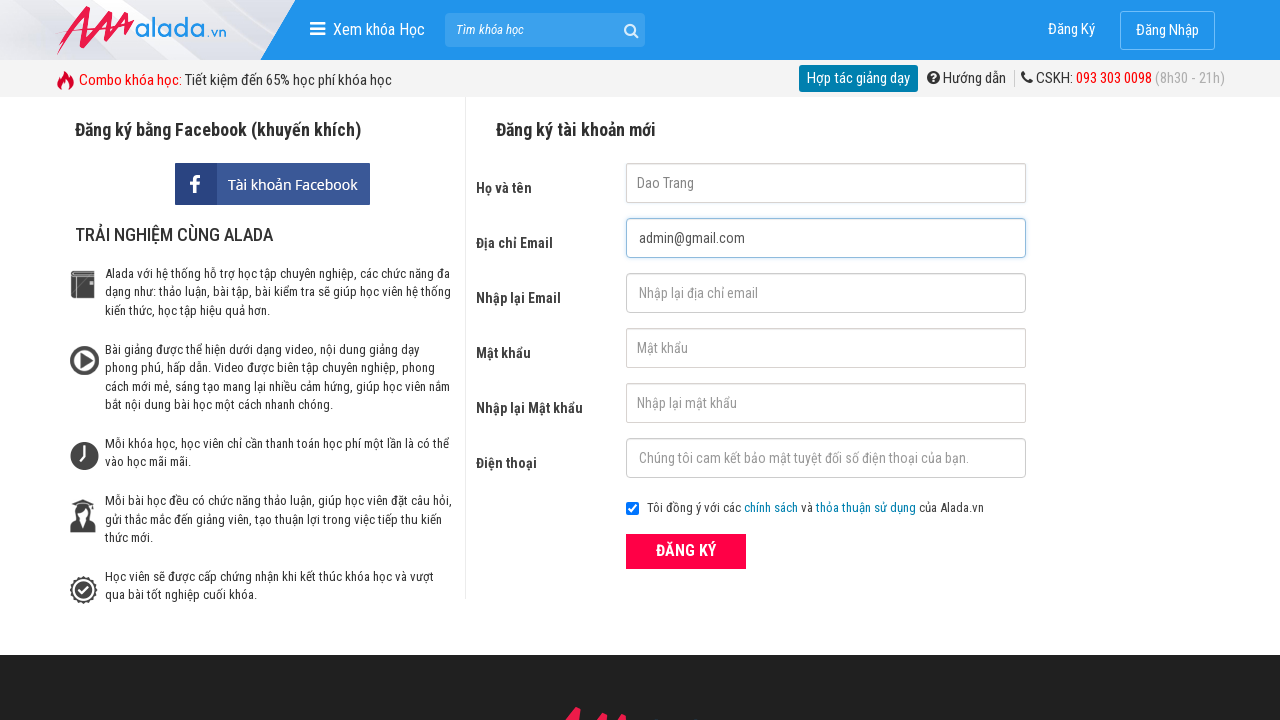

Filled confirm email field with 'admin@gmail.com' on #txtCEmail
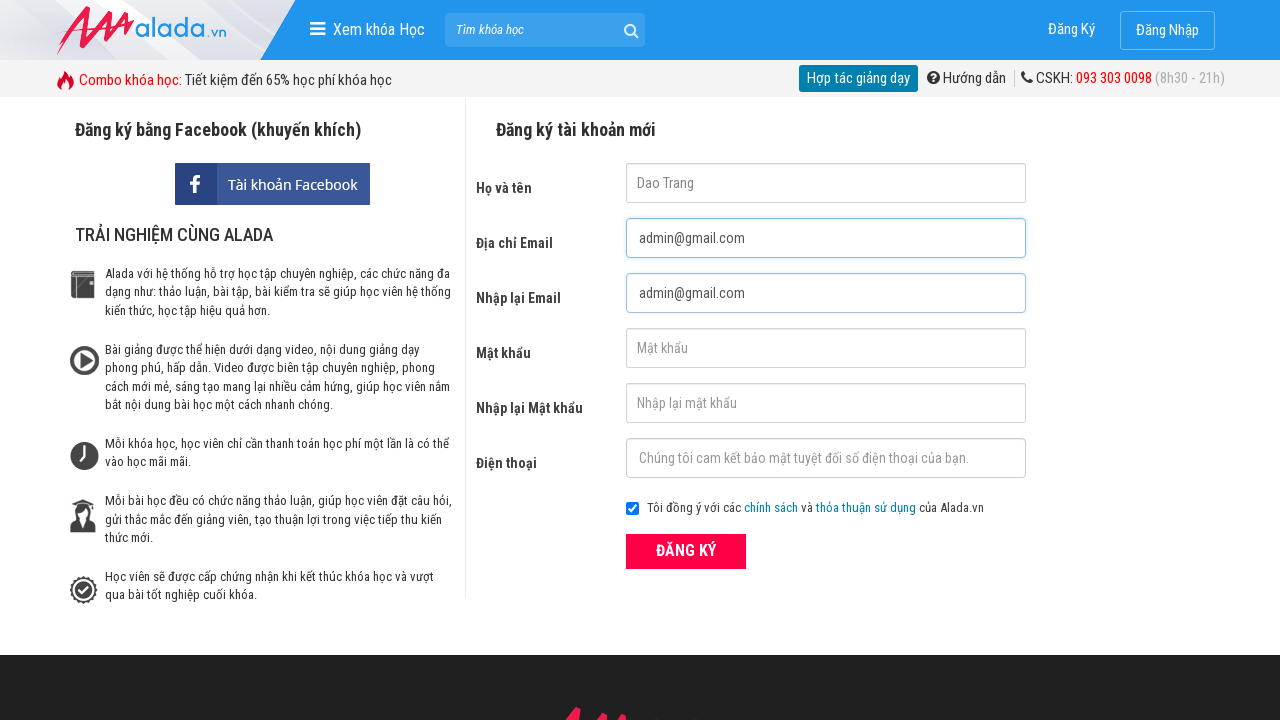

Filled password field with '123' (less than 6 characters) on #txtPassword
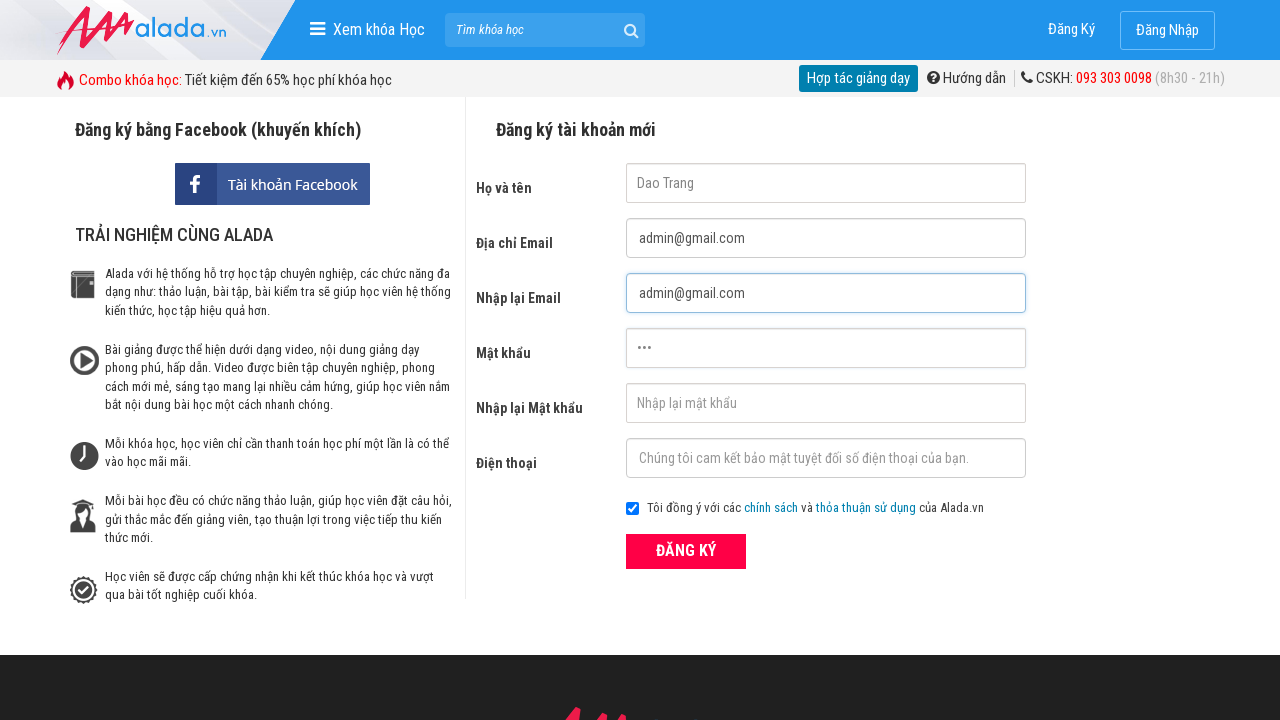

Filled confirm password field with '123' (less than 6 characters) on #txtCPassword
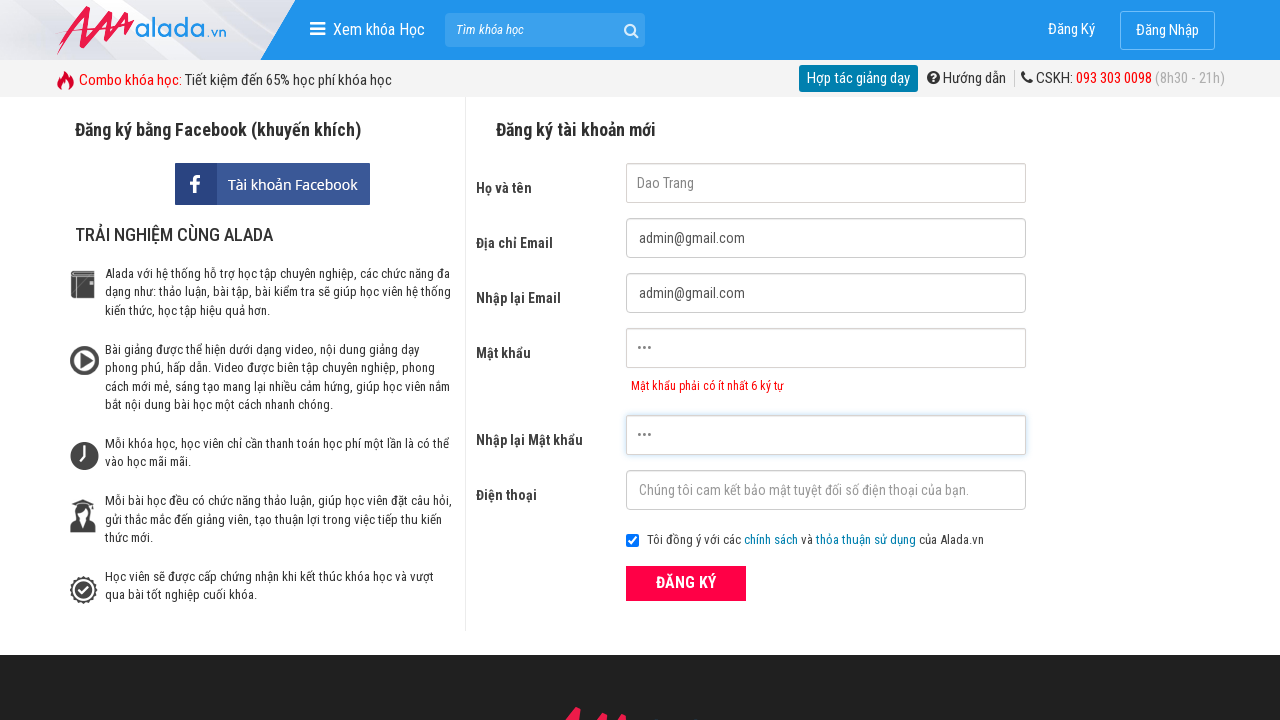

Filled phone field with '01234578921' on #txtPhone
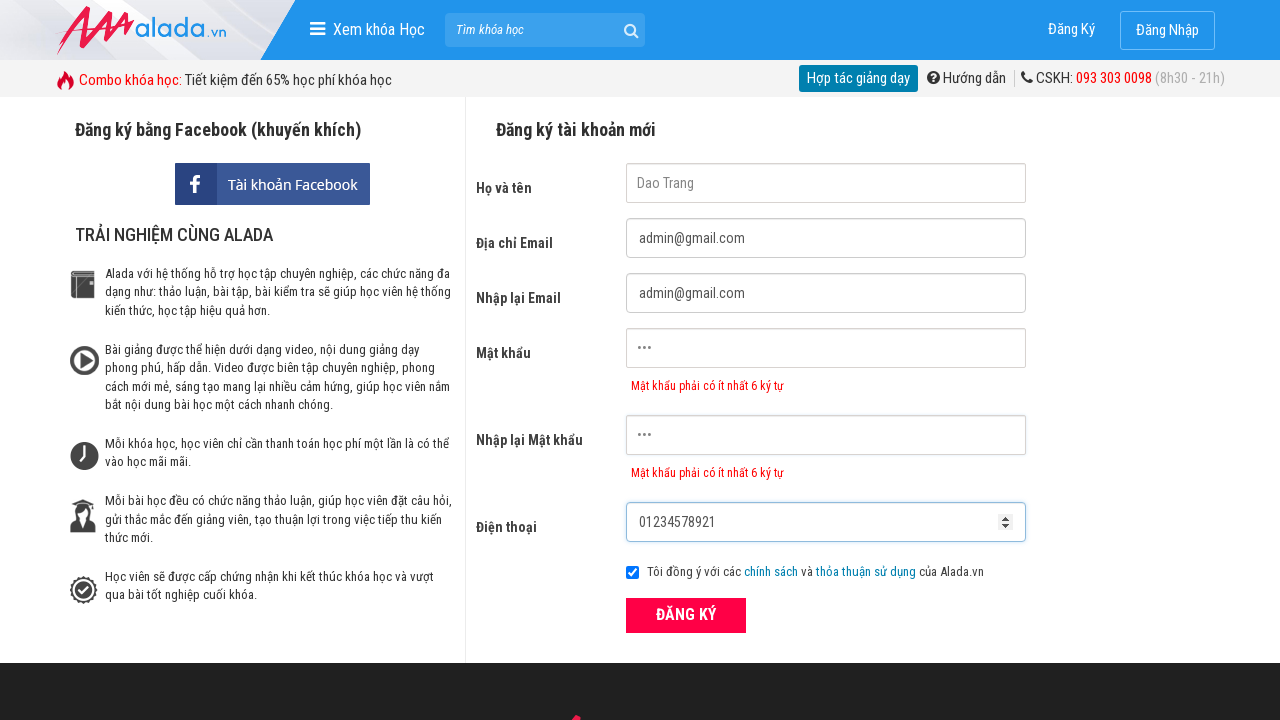

Clicked ĐĂNG KÝ (register) button at (686, 615) on xpath=//form[@id='frmLogin']//button[text()='ĐĂNG KÝ']
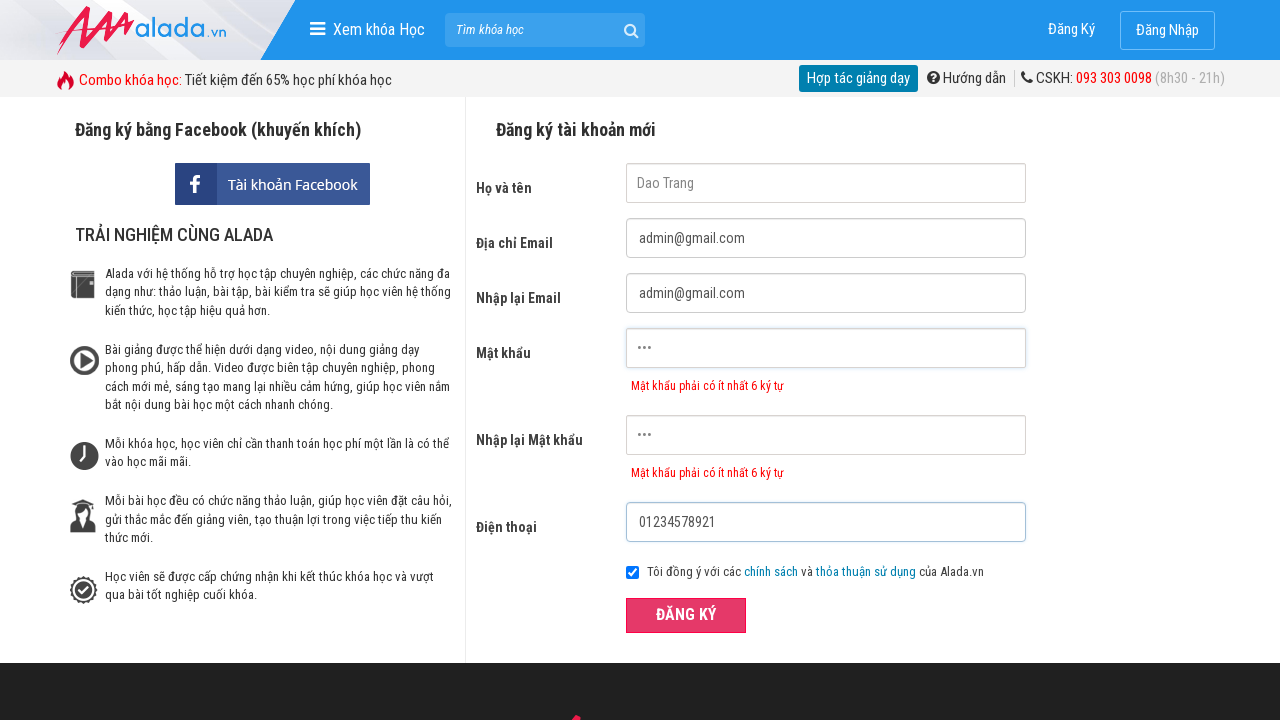

Password error message element appeared
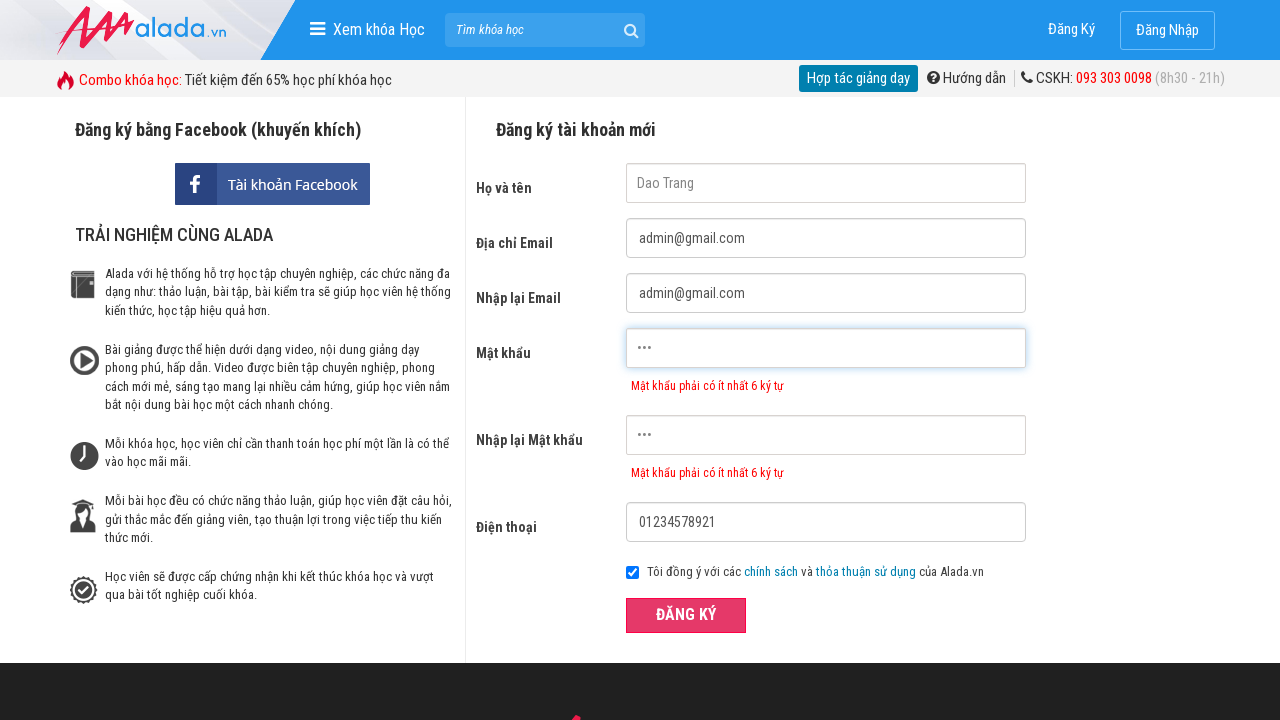

Verified password error message: 'Mật khẩu phải có ít nhất 6 ký tự'
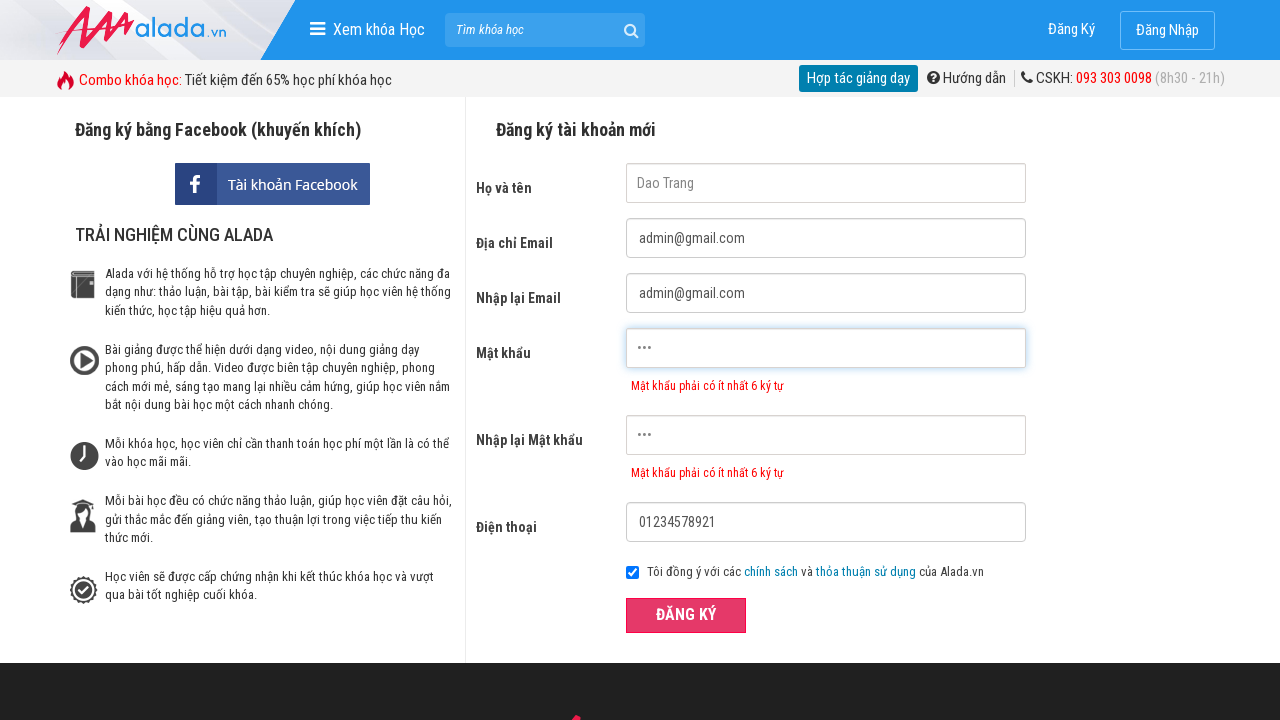

Verified confirm password error message: 'Mật khẩu phải có ít nhất 6 ký tự'
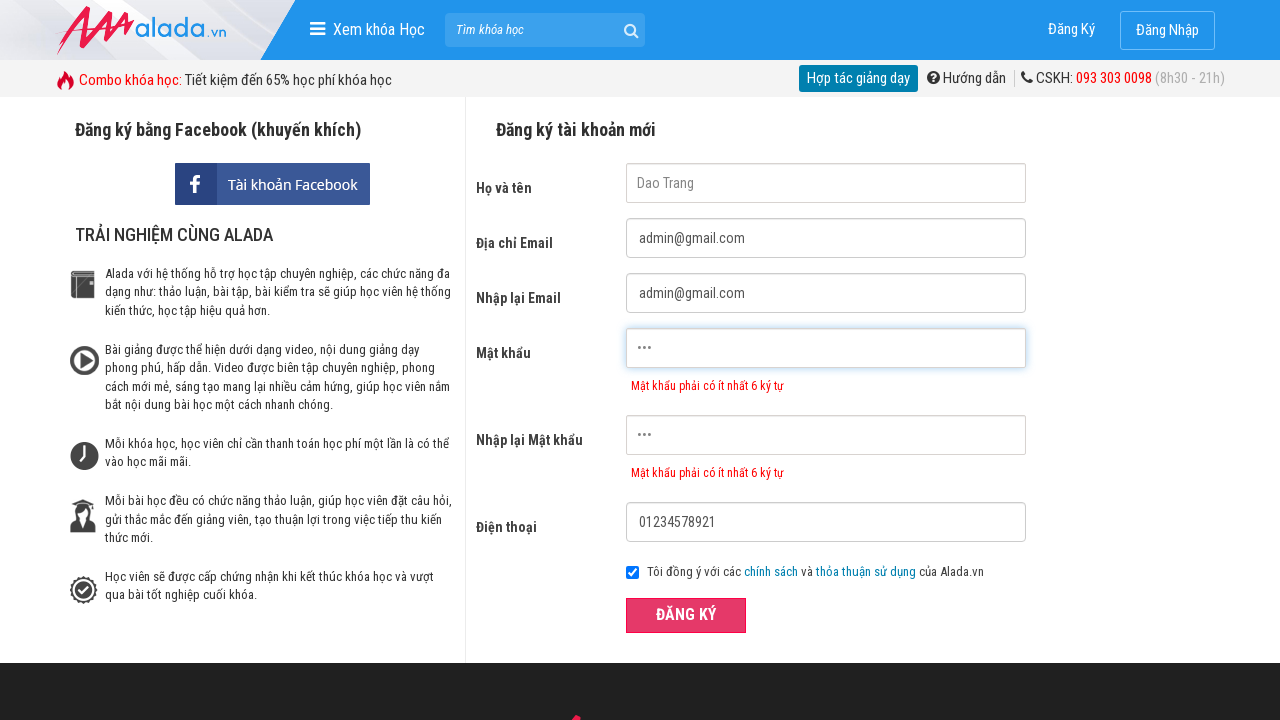

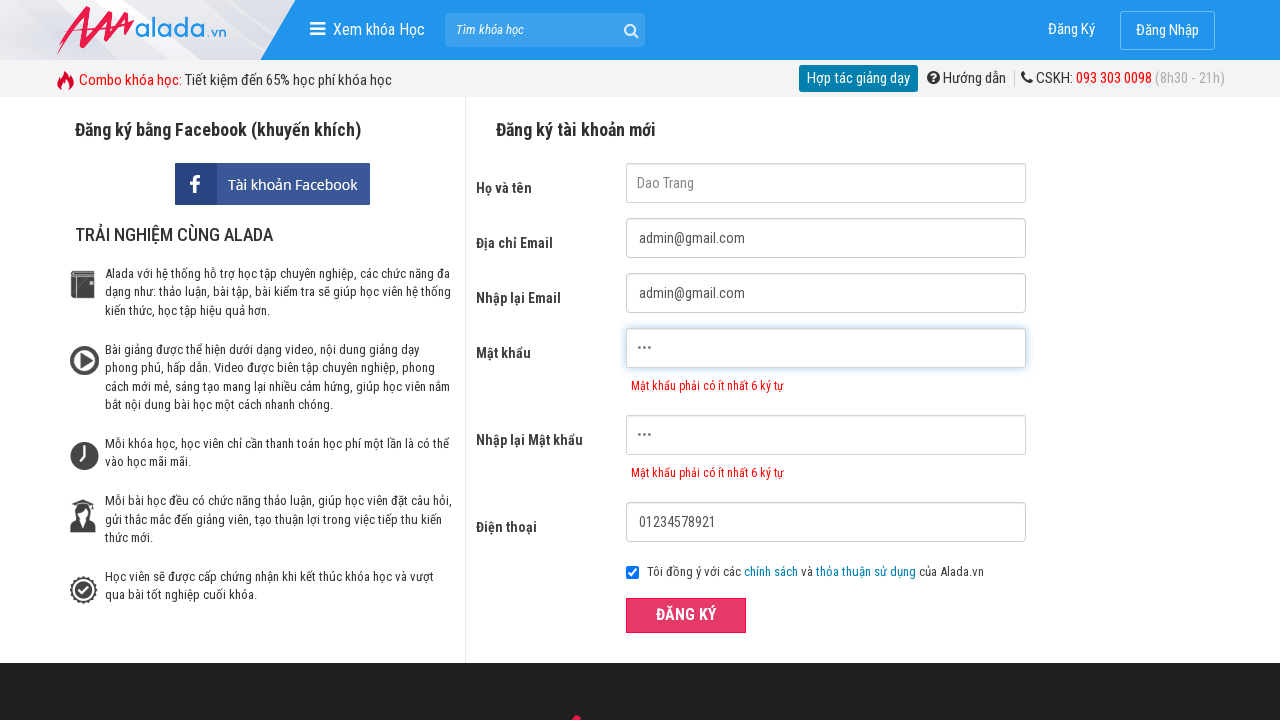